Tests JavaScript prompt dialog handling by clicking a button, entering text into the prompt, accepting it, and verifying the entered text is displayed

Starting URL: https://the-internet.herokuapp.com/javascript_alerts

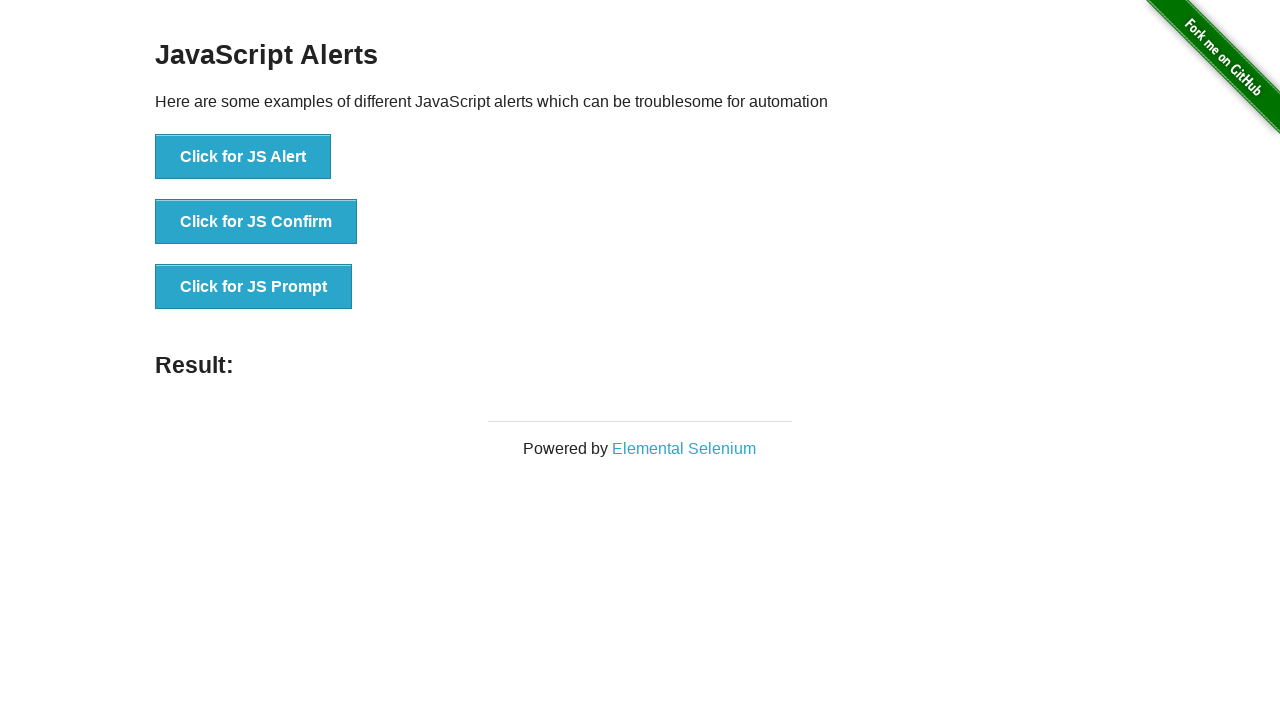

Set up dialog handler to accept prompt with text 'Michael Thompson'
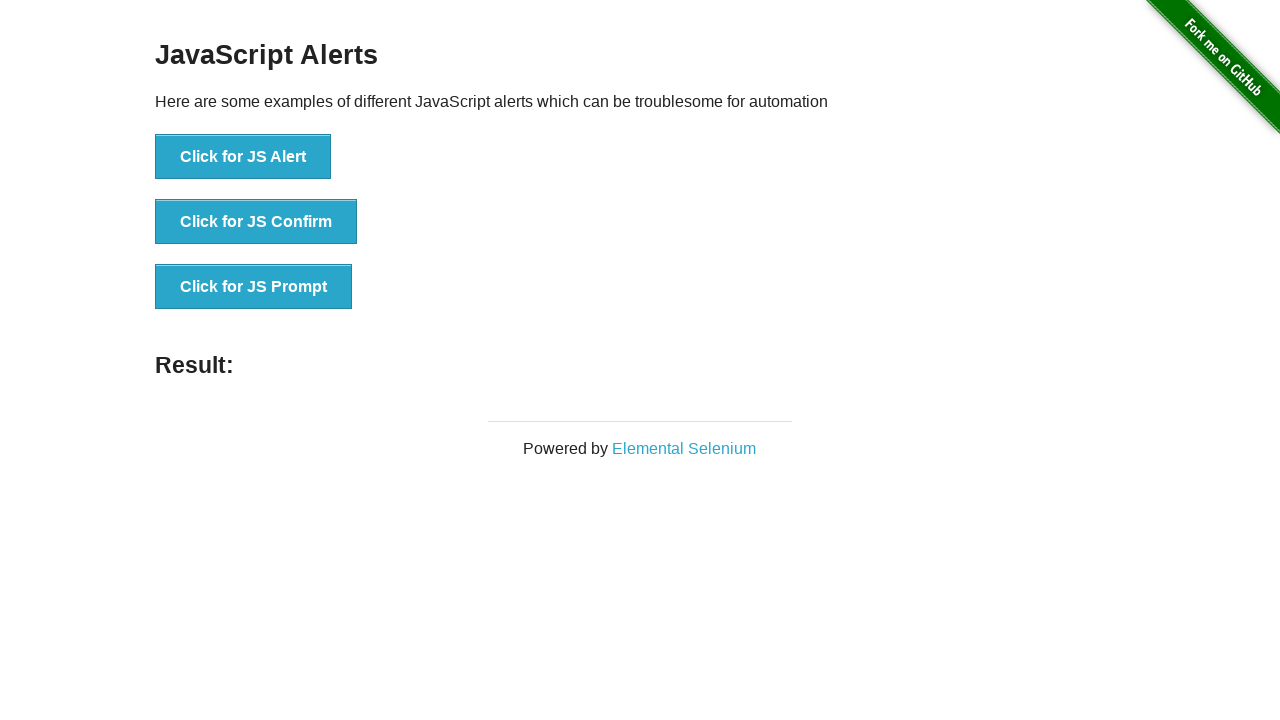

Clicked button to trigger JavaScript prompt dialog at (254, 287) on button[onclick='jsPrompt()']
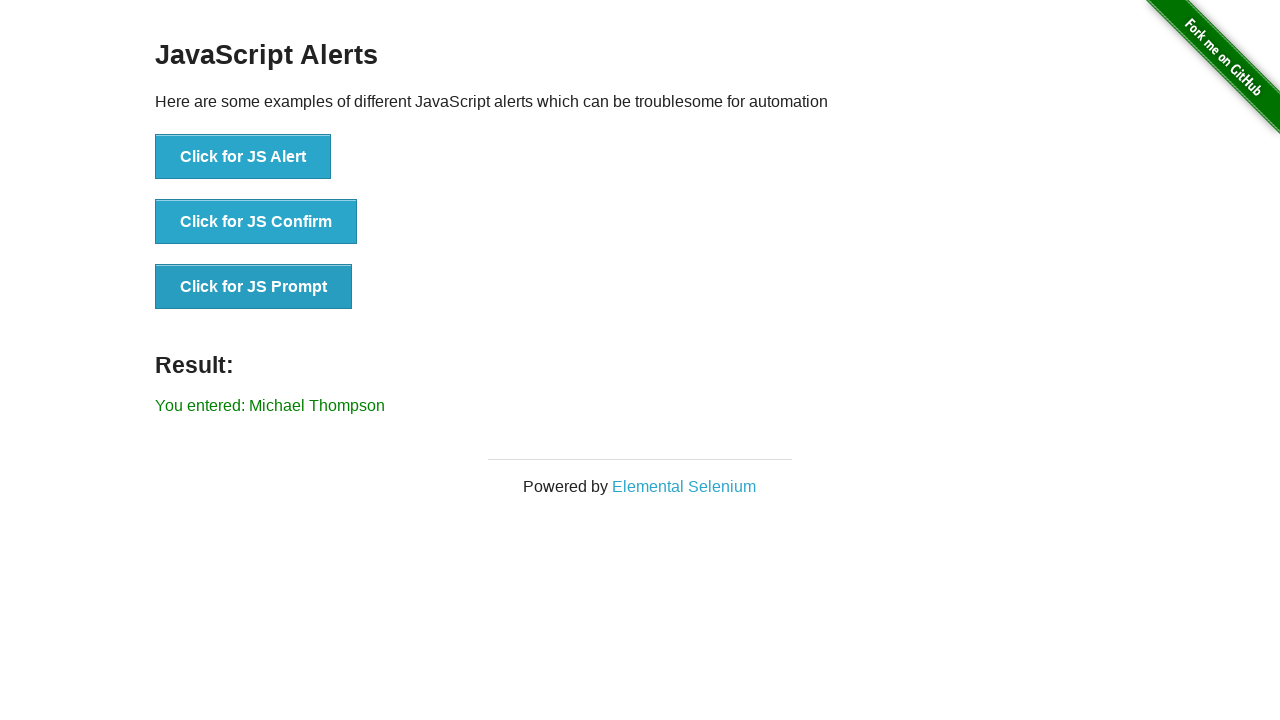

Waited for result message to appear
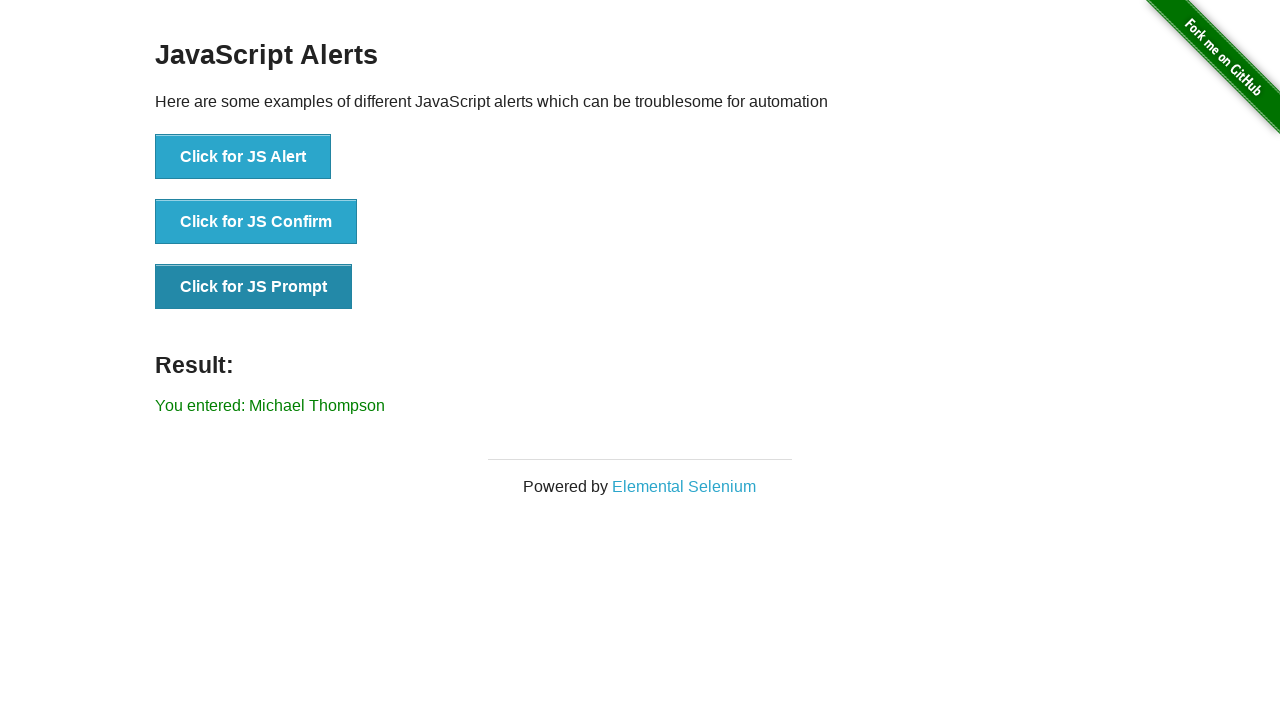

Retrieved result text from page
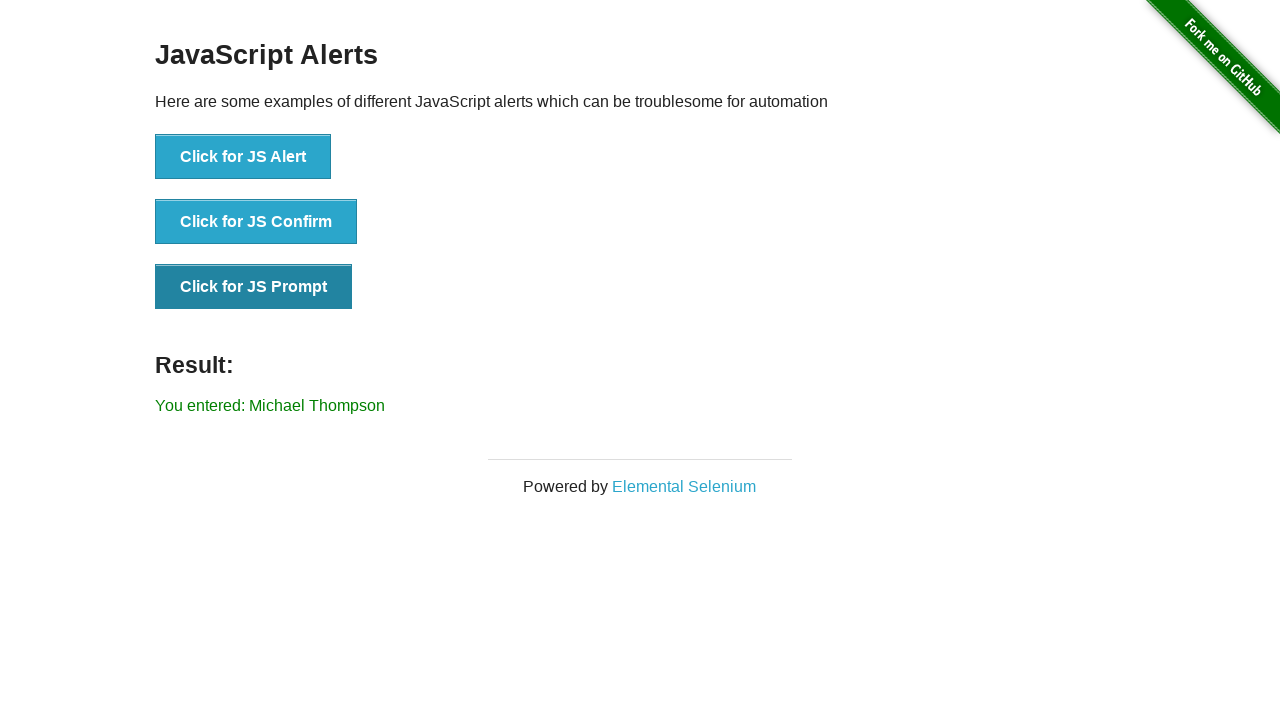

Verified that result text matches expected prompt response
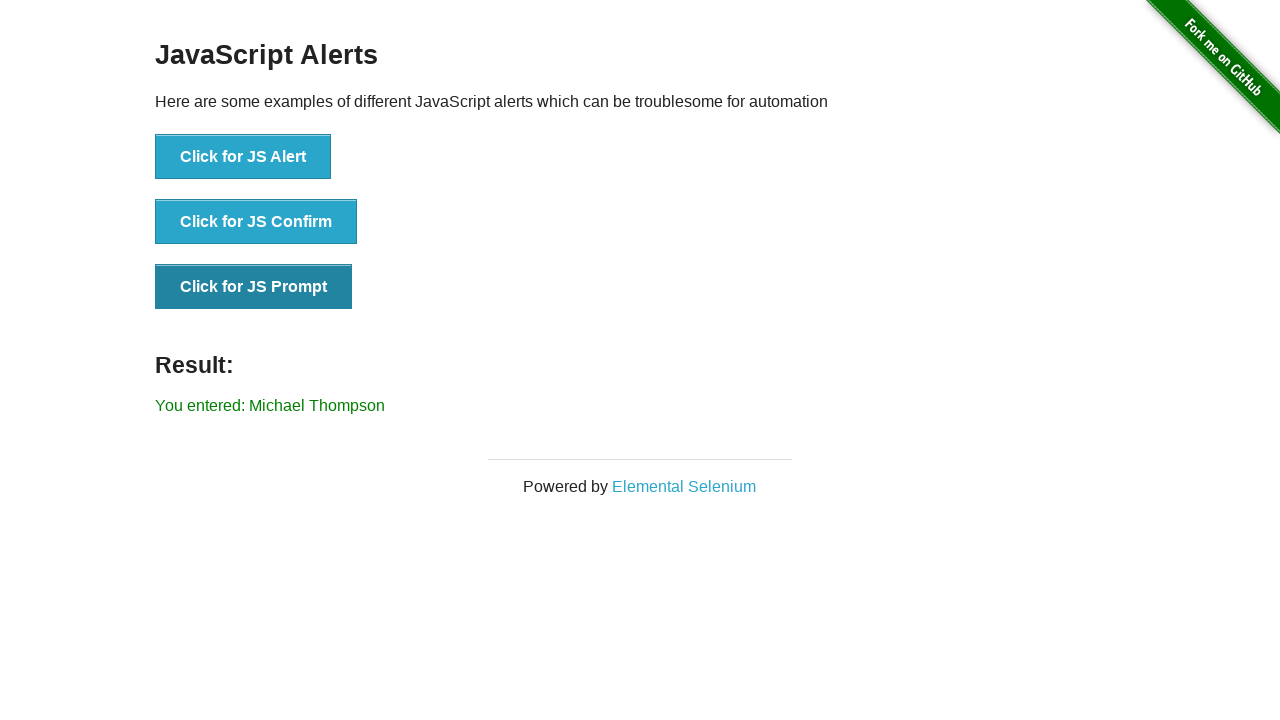

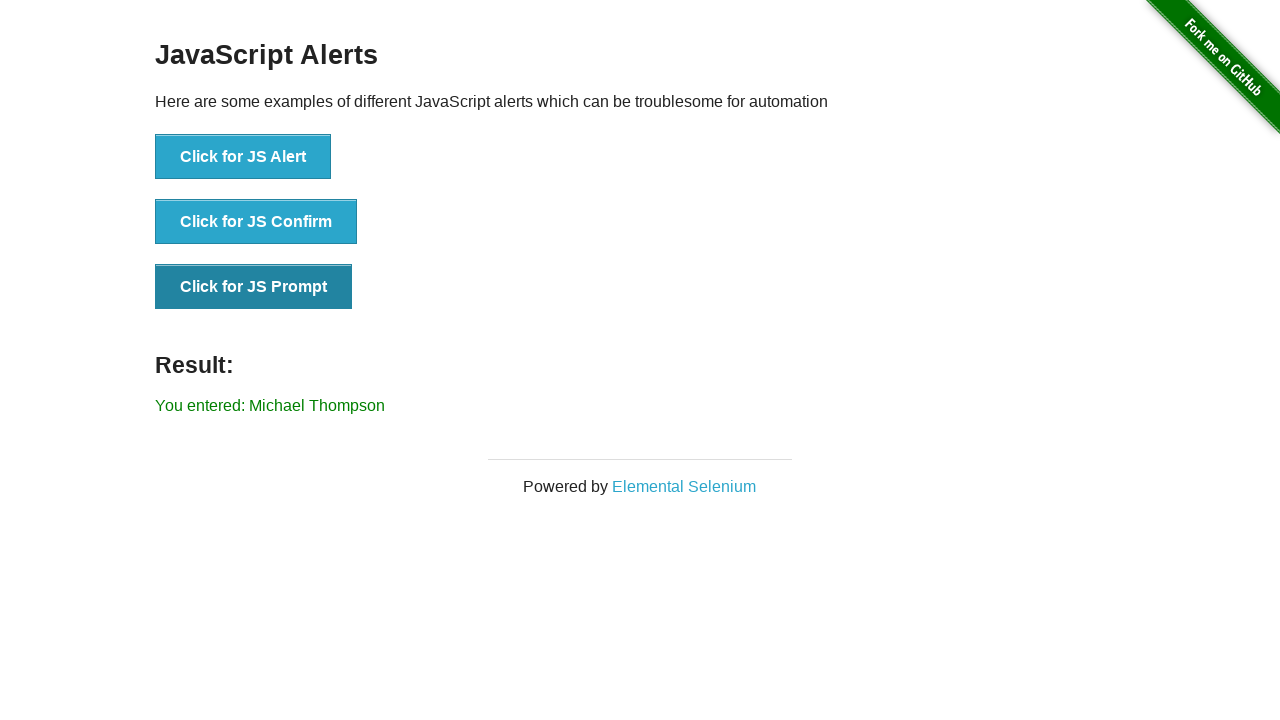